Clicks a button, extracts numbers from generated text using regex, and fills three number fields

Starting URL: https://obstaclecourse.tricentis.com/Obstacles/45618

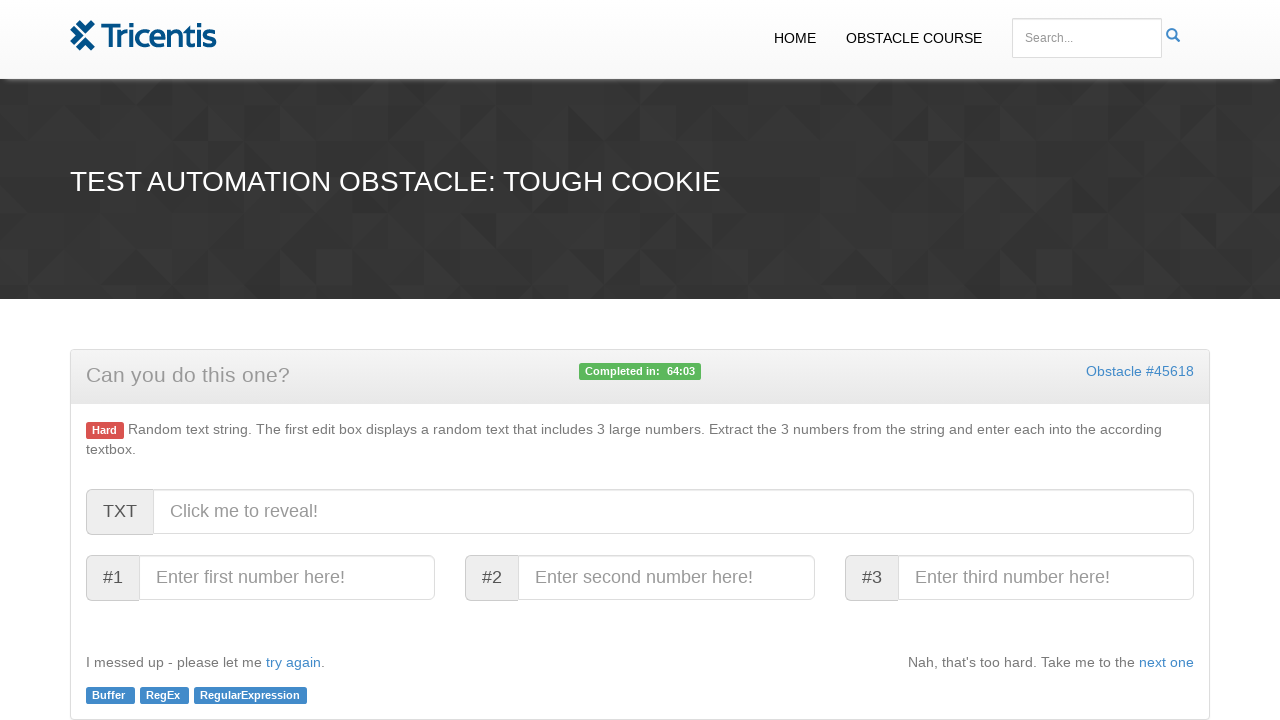

Clicked the generate button at (674, 512) on #generated
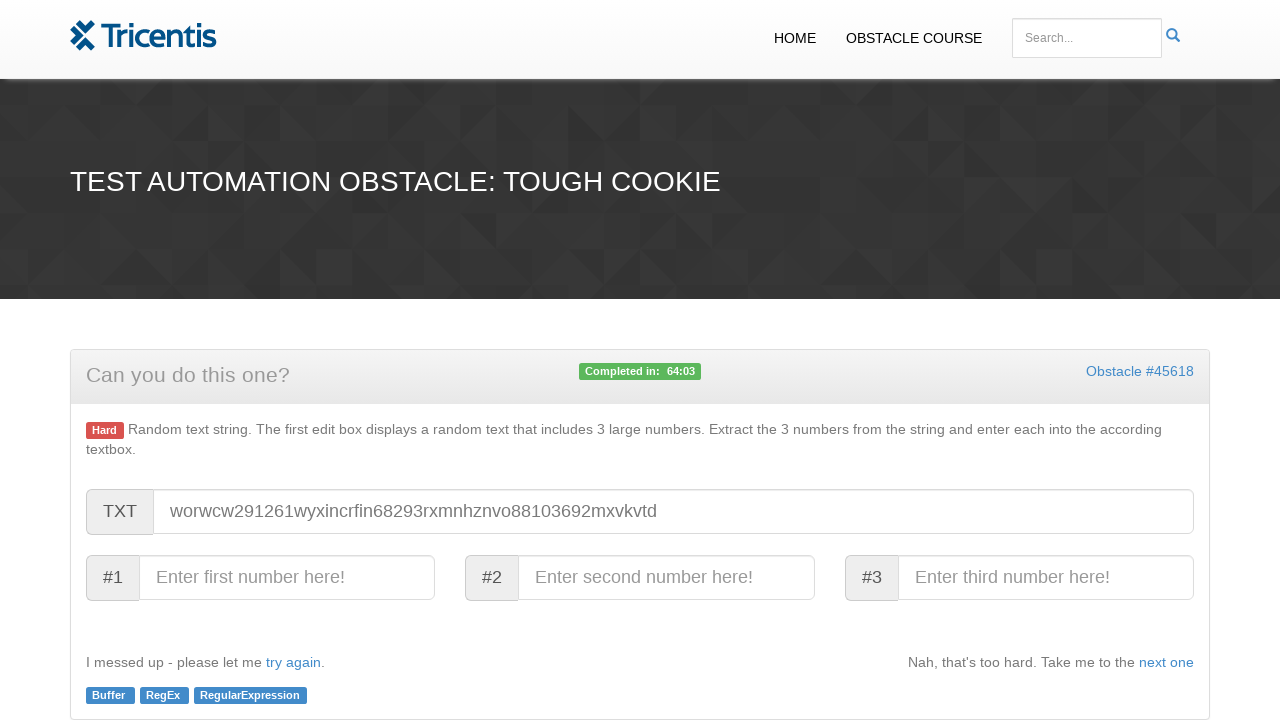

Extracted generated text value
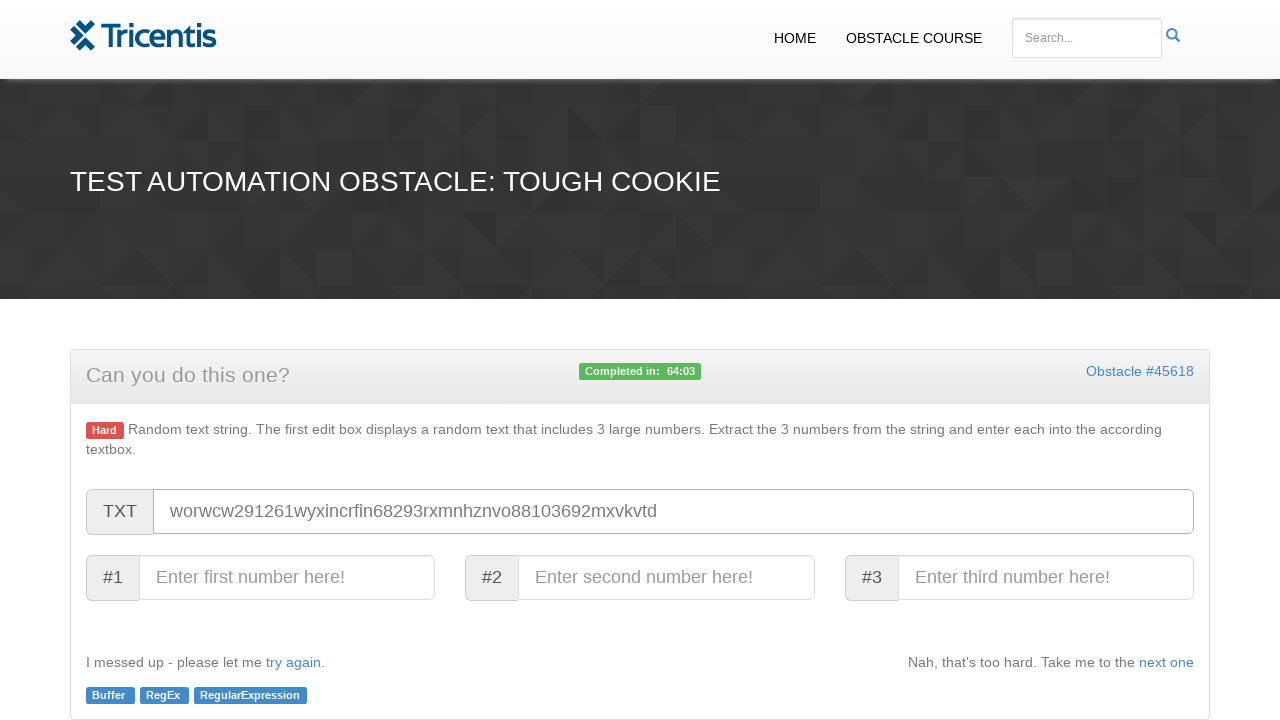

Extracted numbers from text using regex: ['291261', '68293', '88103692']
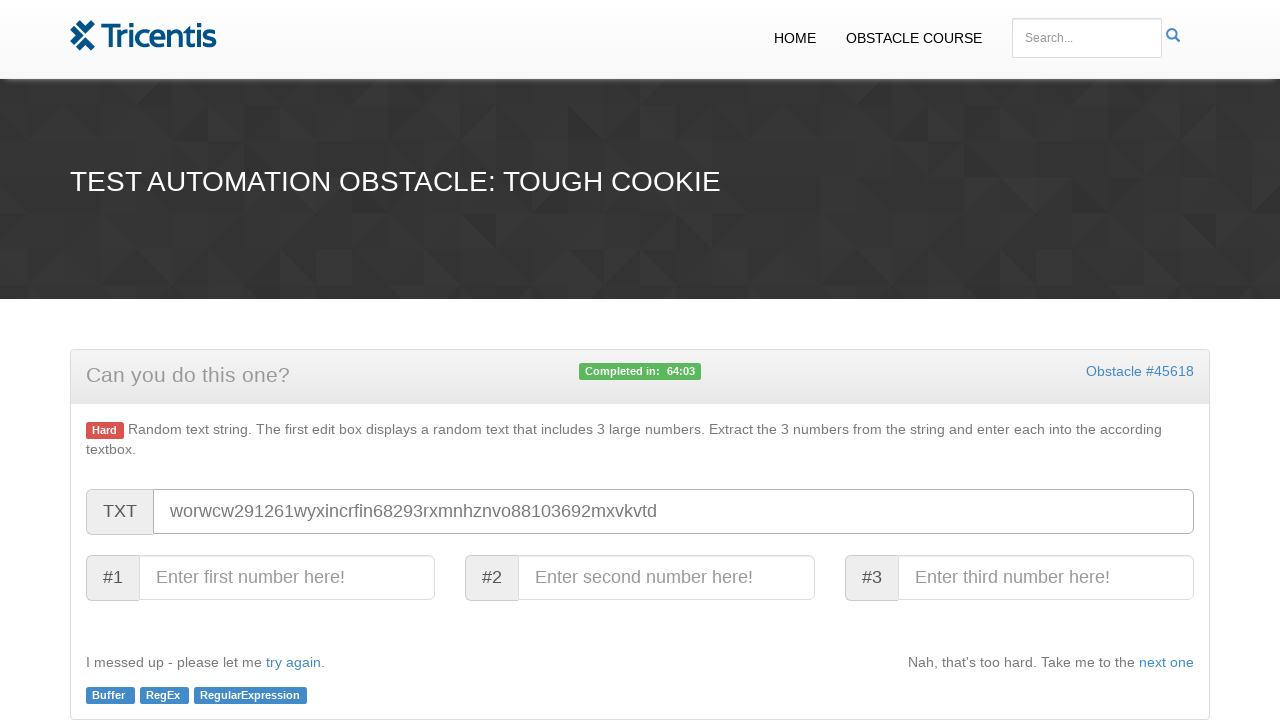

Filled first number field with '291261' on #firstNumber
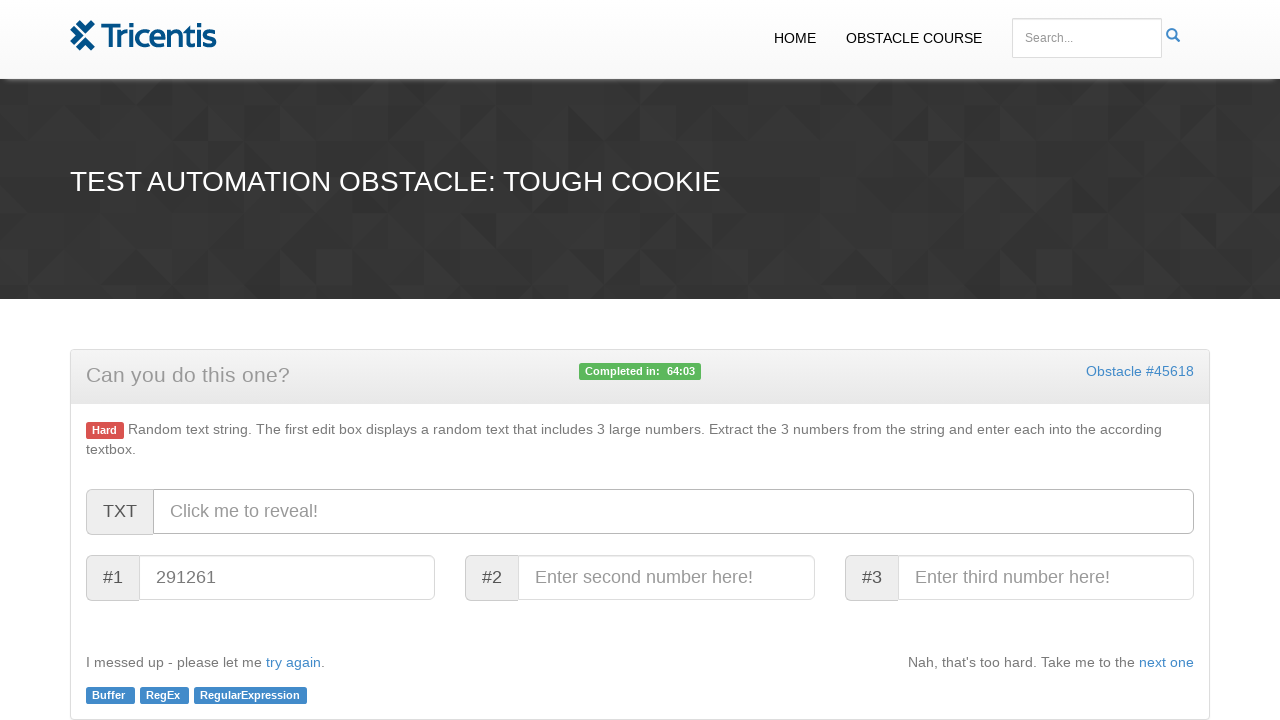

Filled second number field with '68293' on #secondNumber
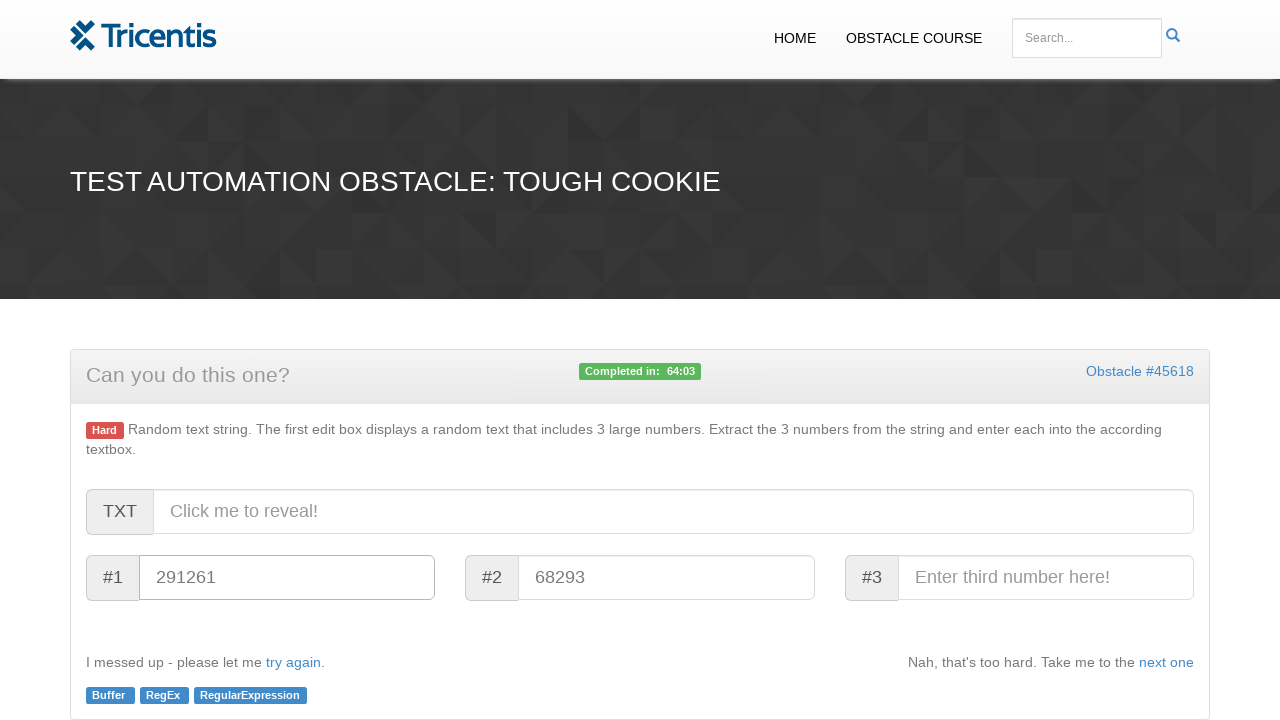

Filled third number field with '88103692' on #thirdNumber
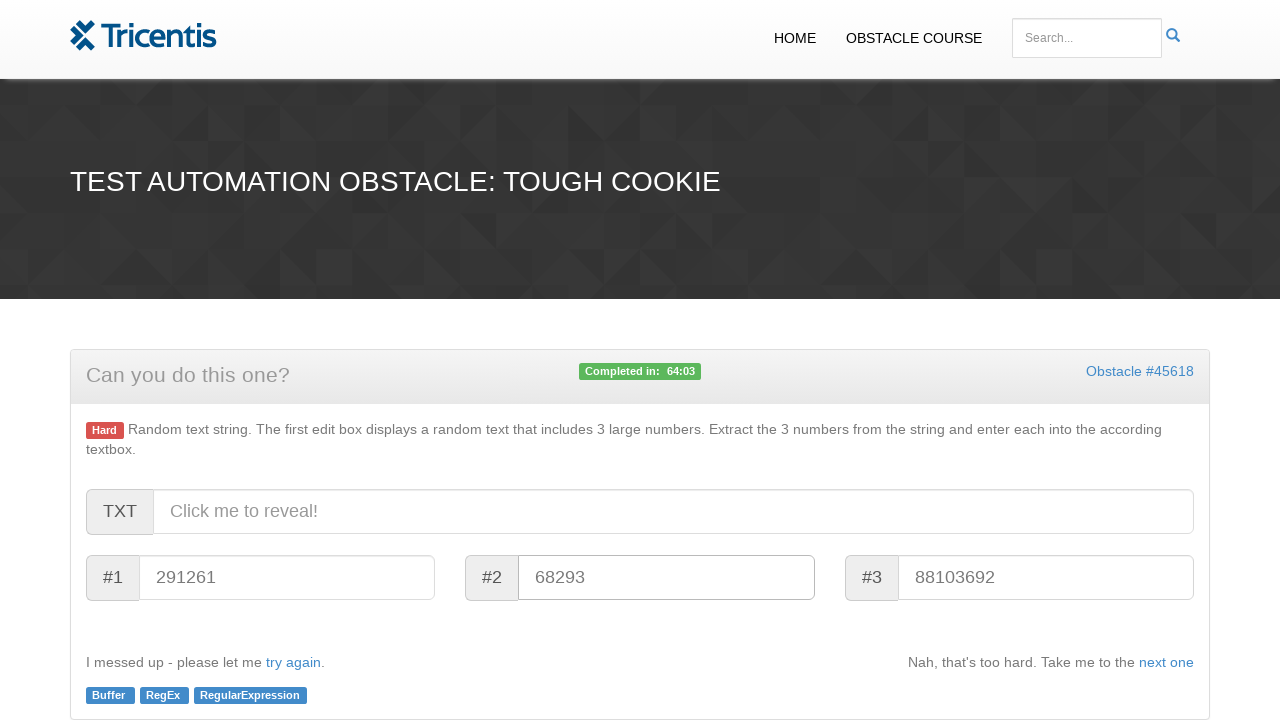

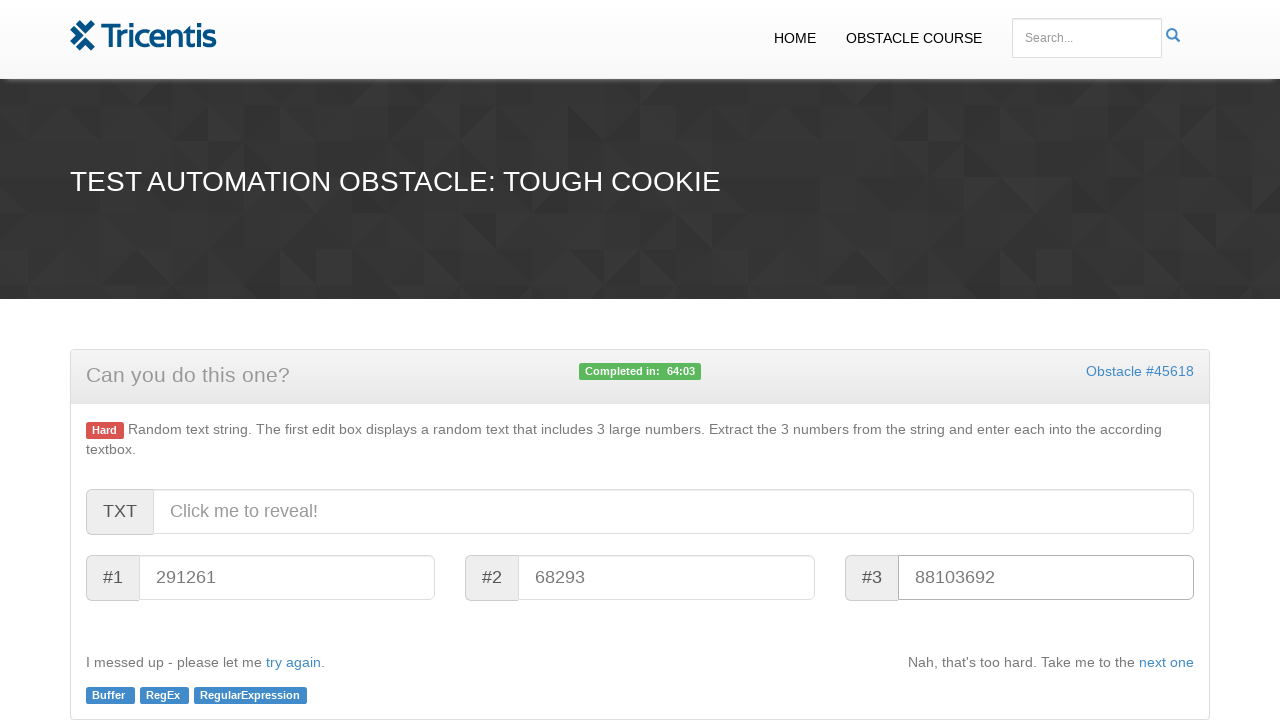